Navigates to a page, finds and clicks a link with a calculated mathematical value as text, then fills out a form with multiple input fields and submits it

Starting URL: http://suninjuly.github.io/find_link_text

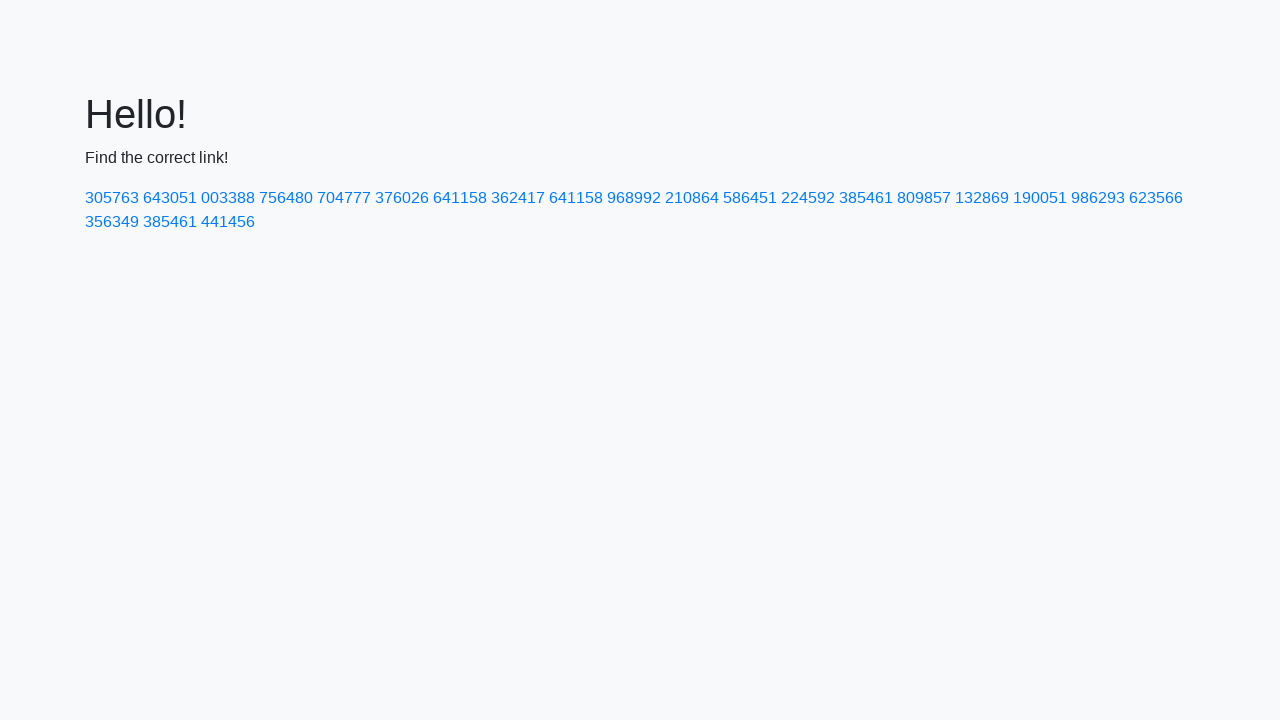

Clicked link with calculated text '224592' at (808, 198) on a:has-text('224592')
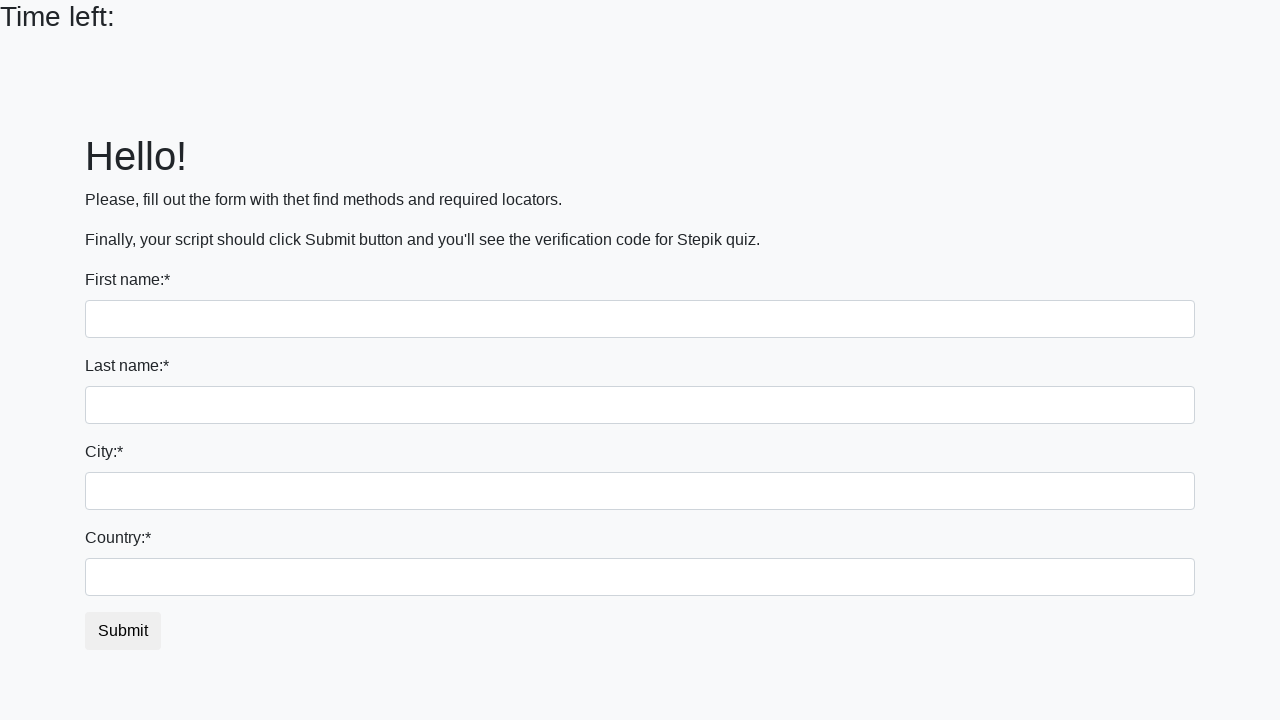

Filled first input field with 'Python' on input:first-of-type
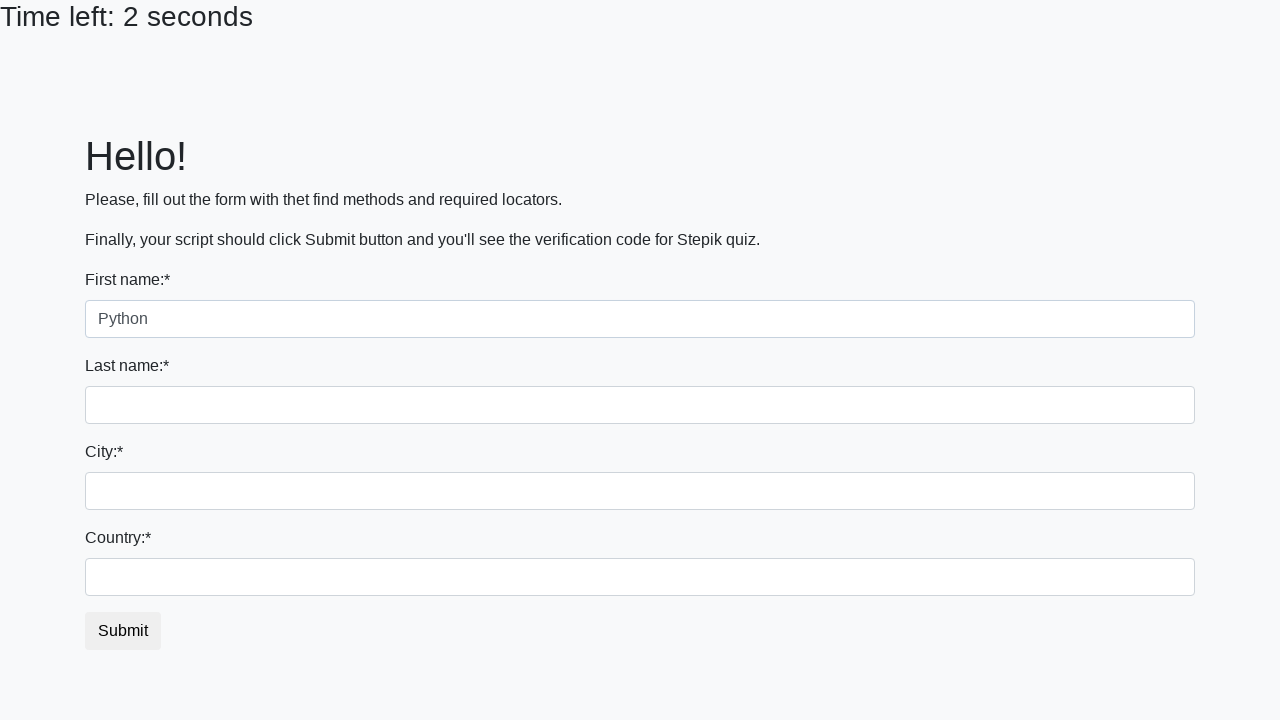

Filled last name field with '3' on input[name='last_name']
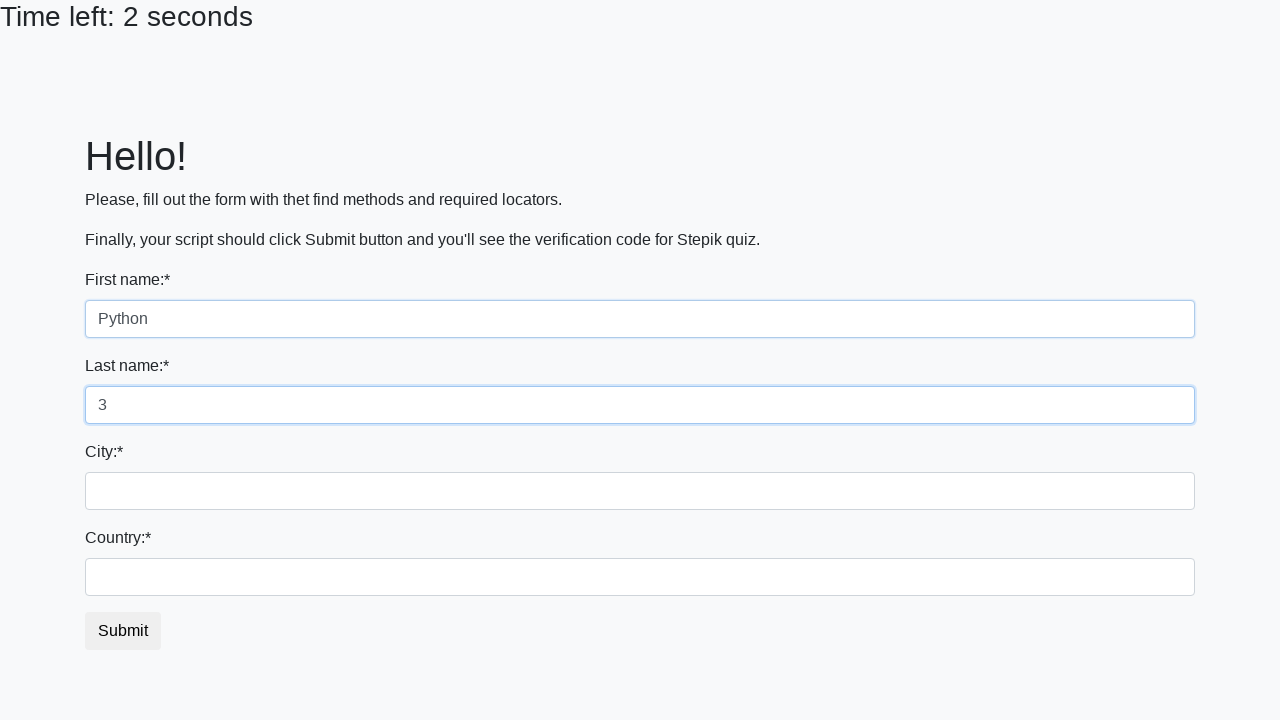

Filled city field with 'L.A' on .city
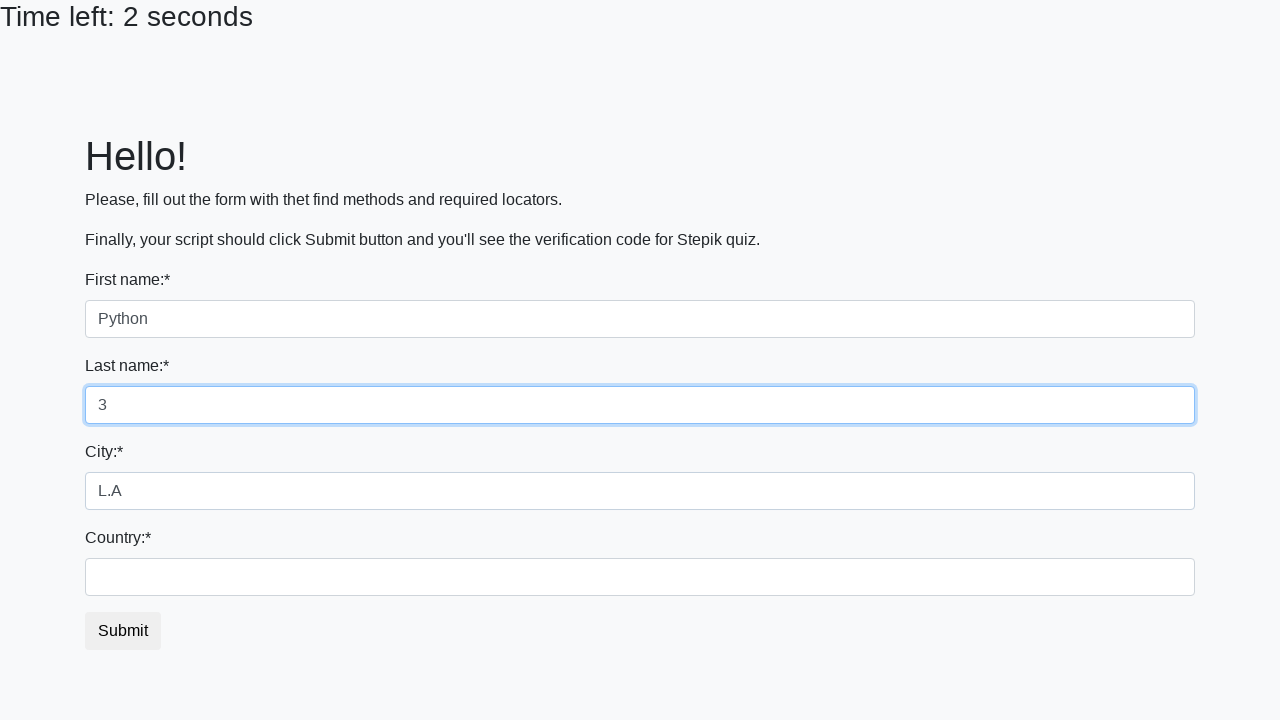

Filled country field with 'USA' on #country
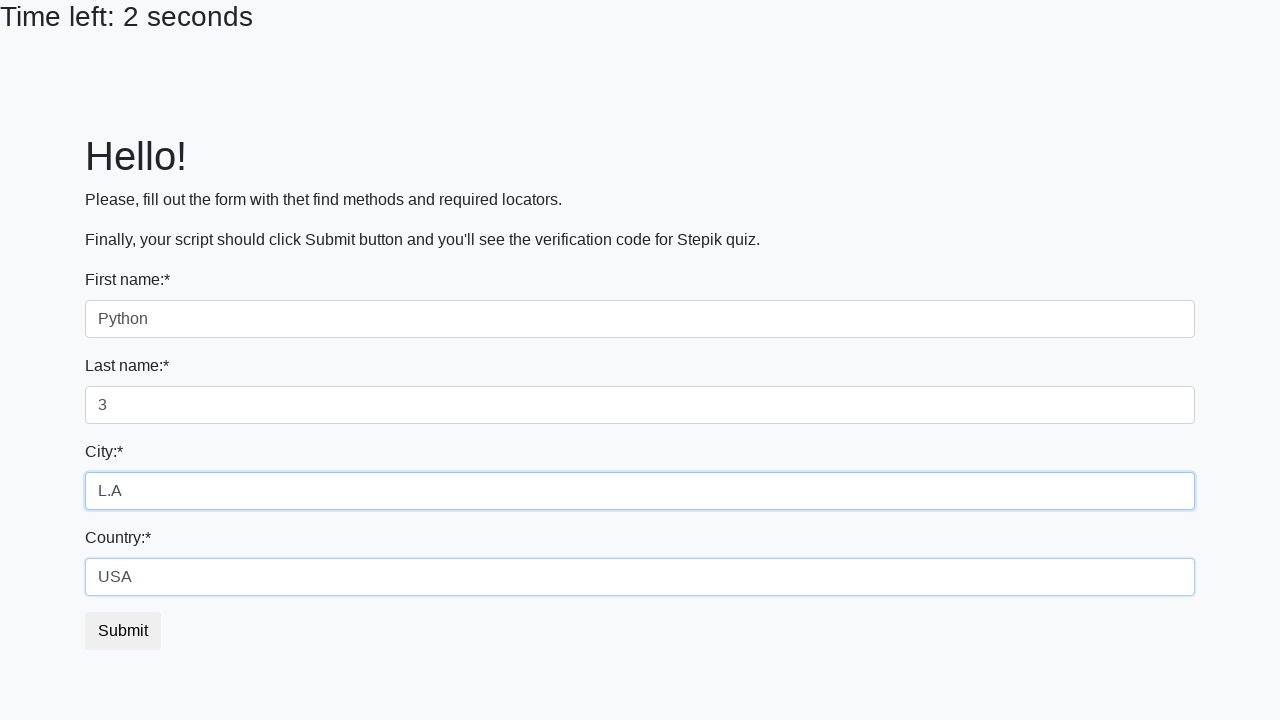

Clicked submit button to submit form at (123, 631) on button.btn
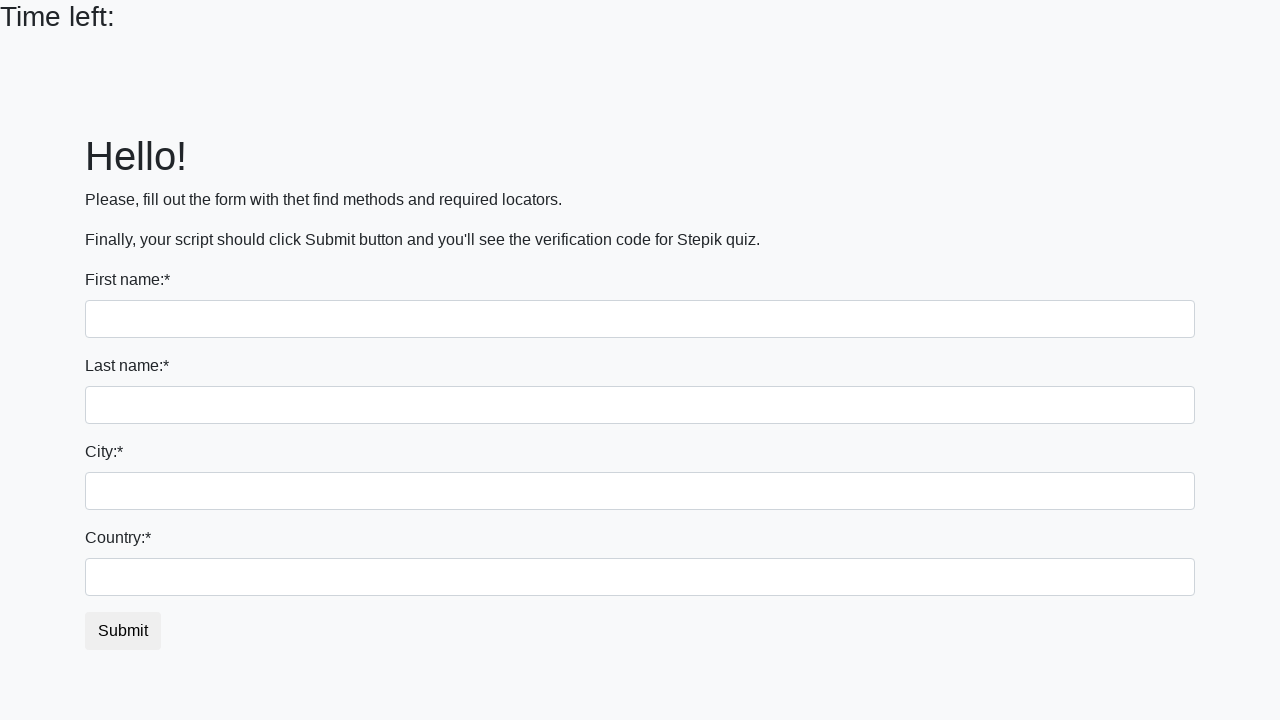

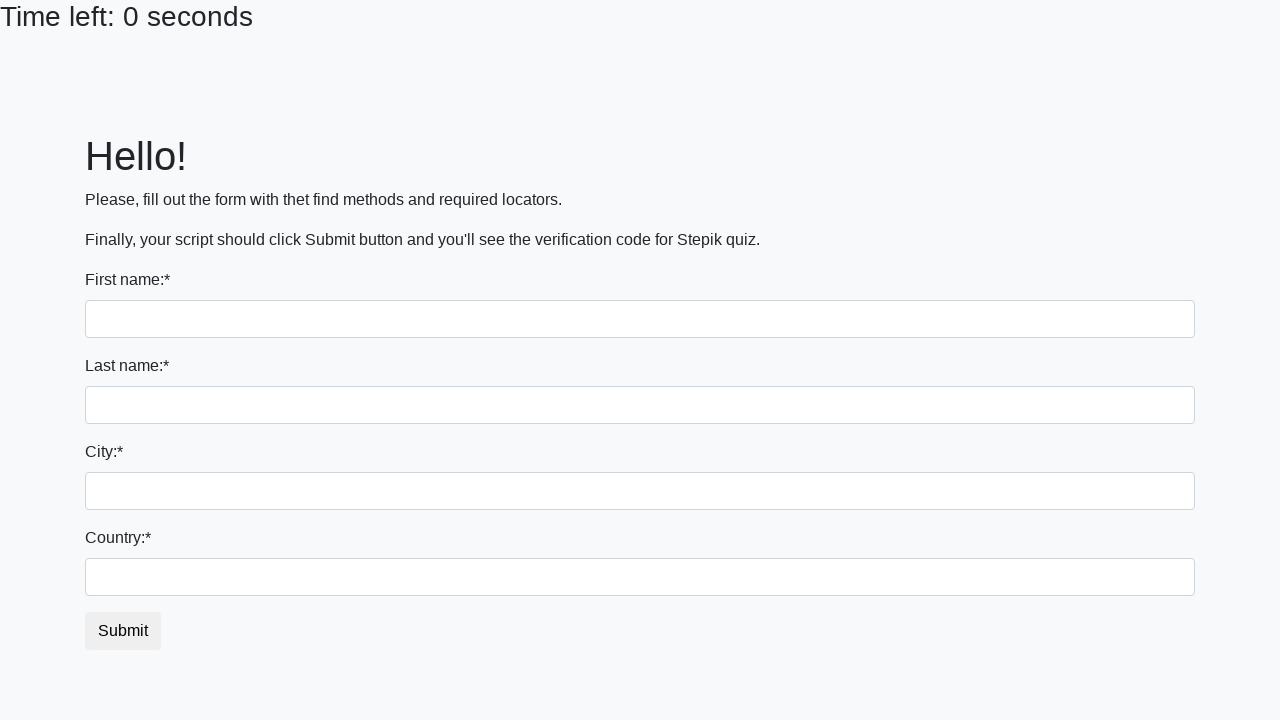